Tests JavaScript alert popup by clicking a button that triggers an alert and accepting it

Starting URL: https://the-internet.herokuapp.com/javascript_alerts

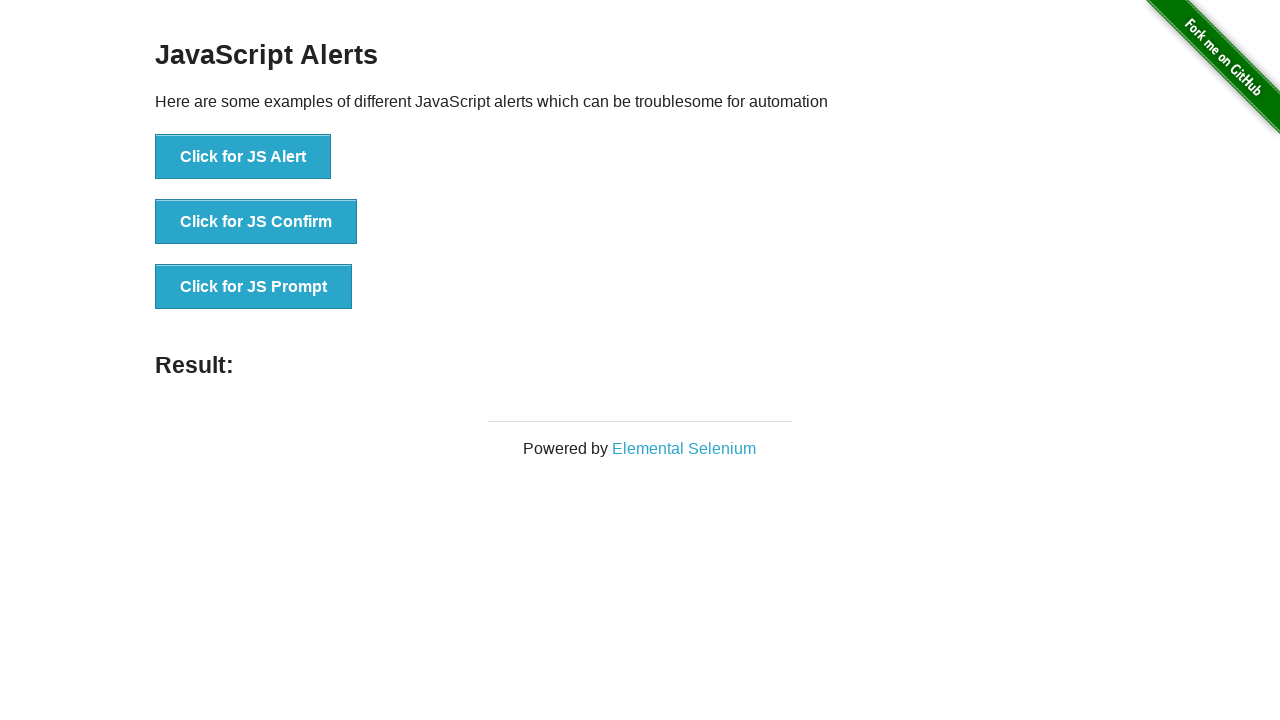

Accepted the alert dialog
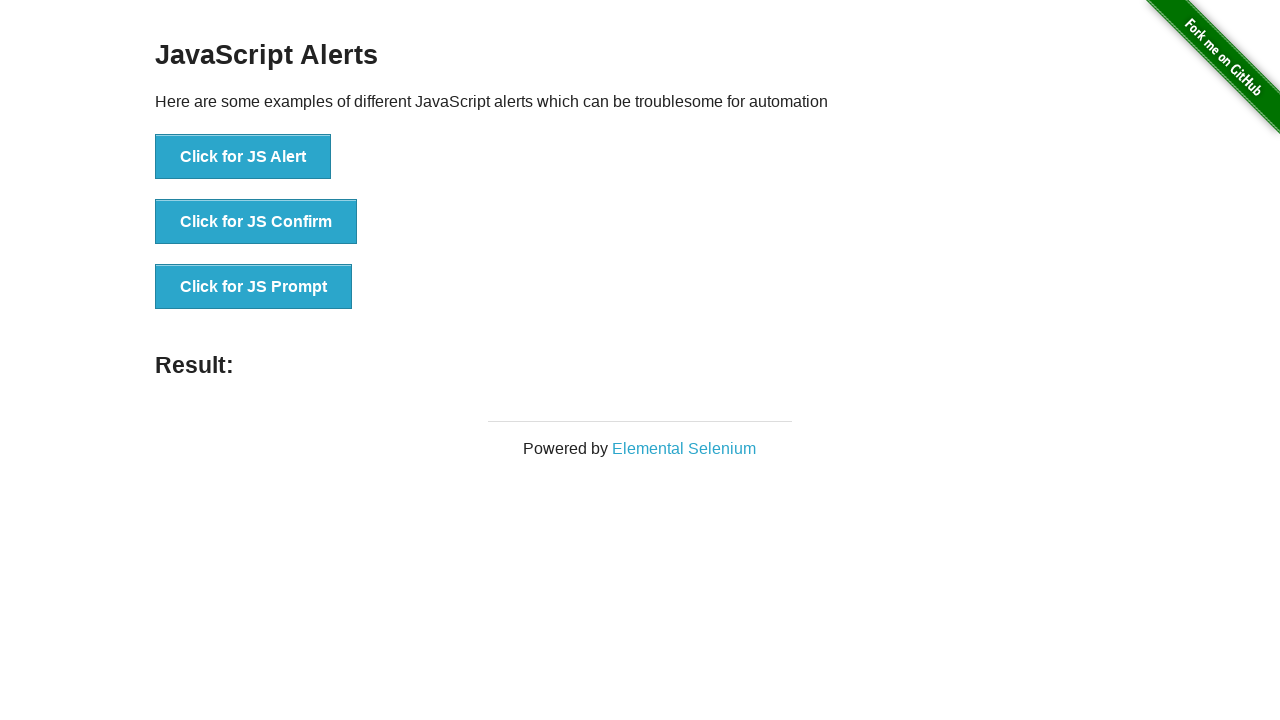

Clicked button to trigger JavaScript alert at (243, 157) on xpath=//button[text()='Click for JS Alert']
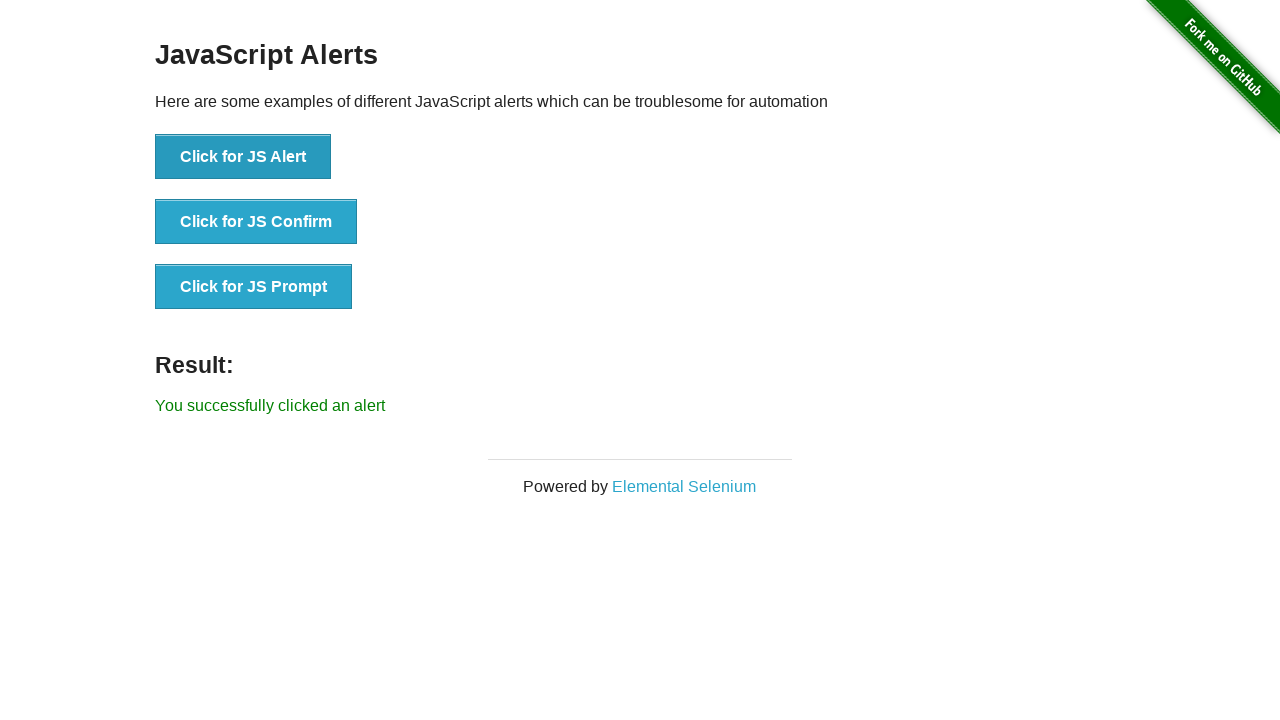

Waited for alert dialog to be processed
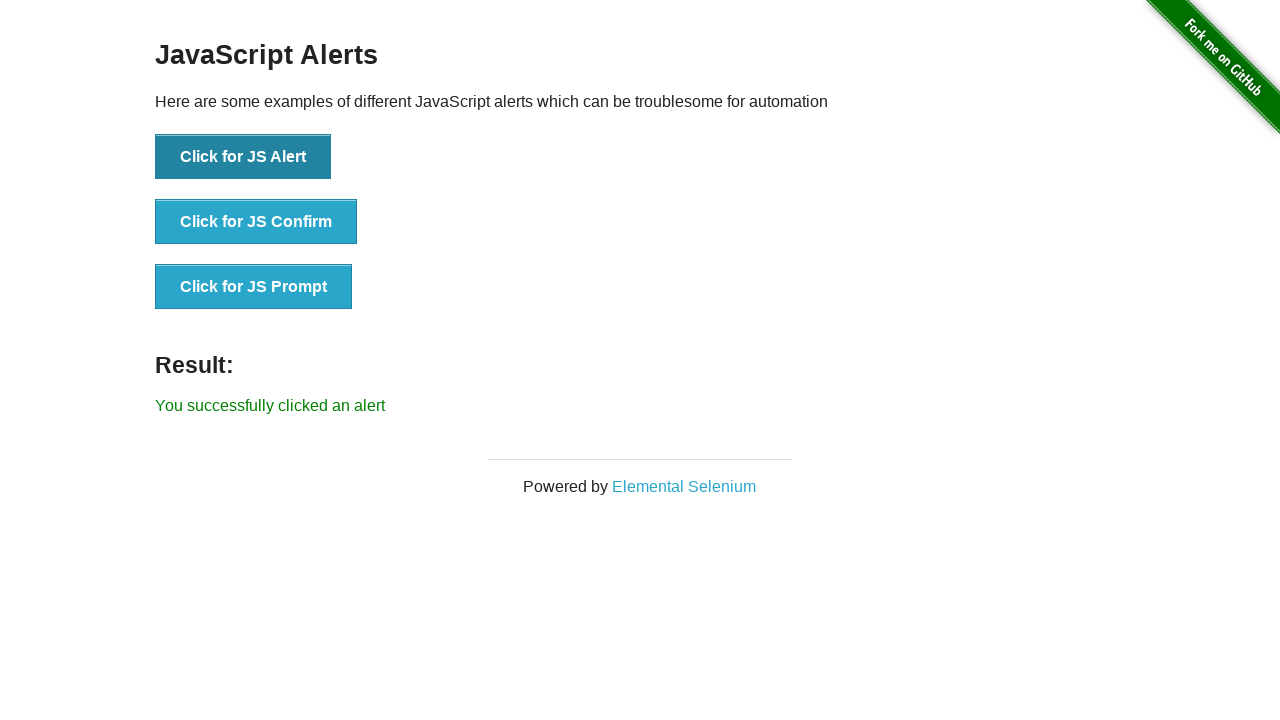

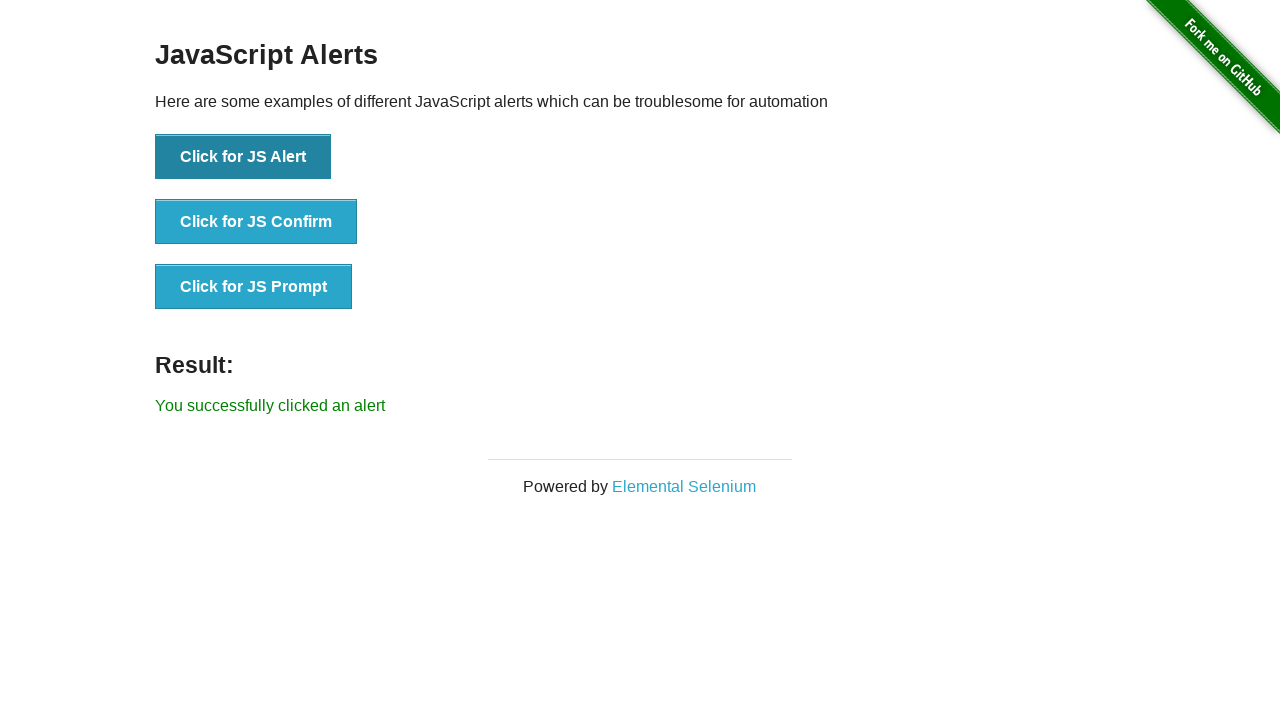